Navigates to LetCode website and clicks on navigation elements, likely accessing a test section and then a menu link

Starting URL: https://letcode.in/

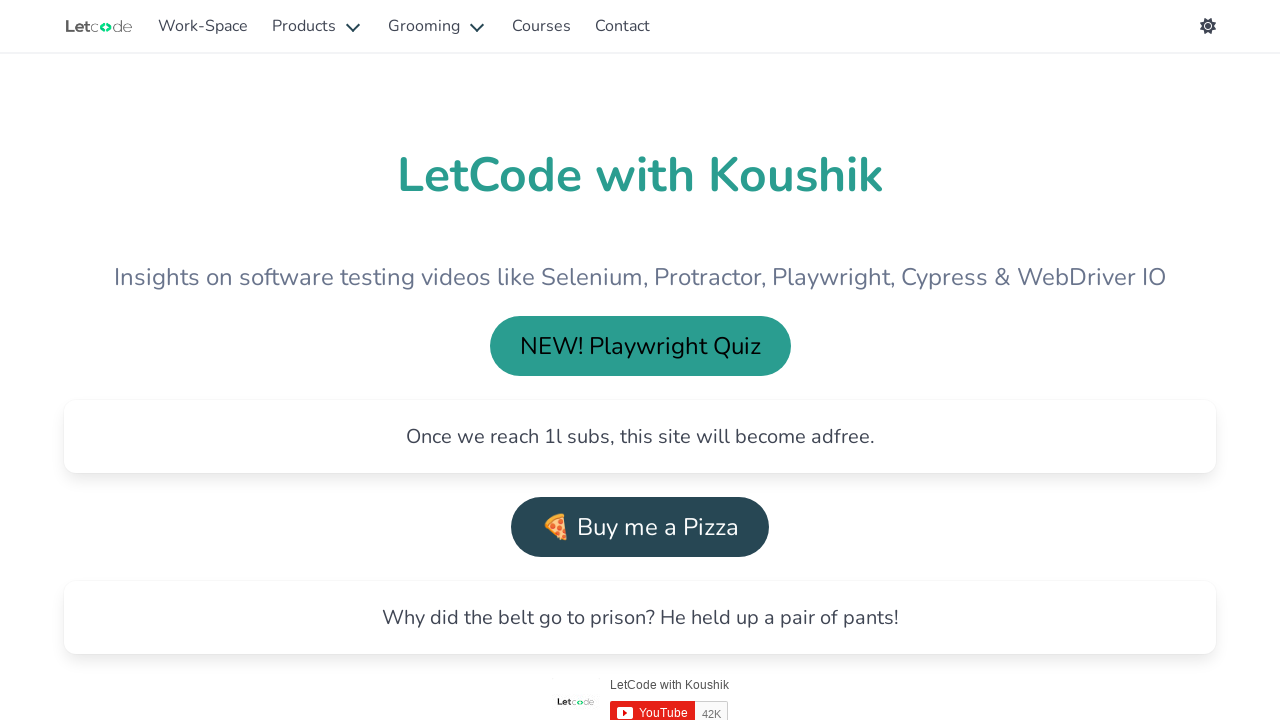

Clicked first navigation element in header at (203, 26) on xpath=/html/body/app-root/app-header/nav/div/div[2]/div[1]/a[1]
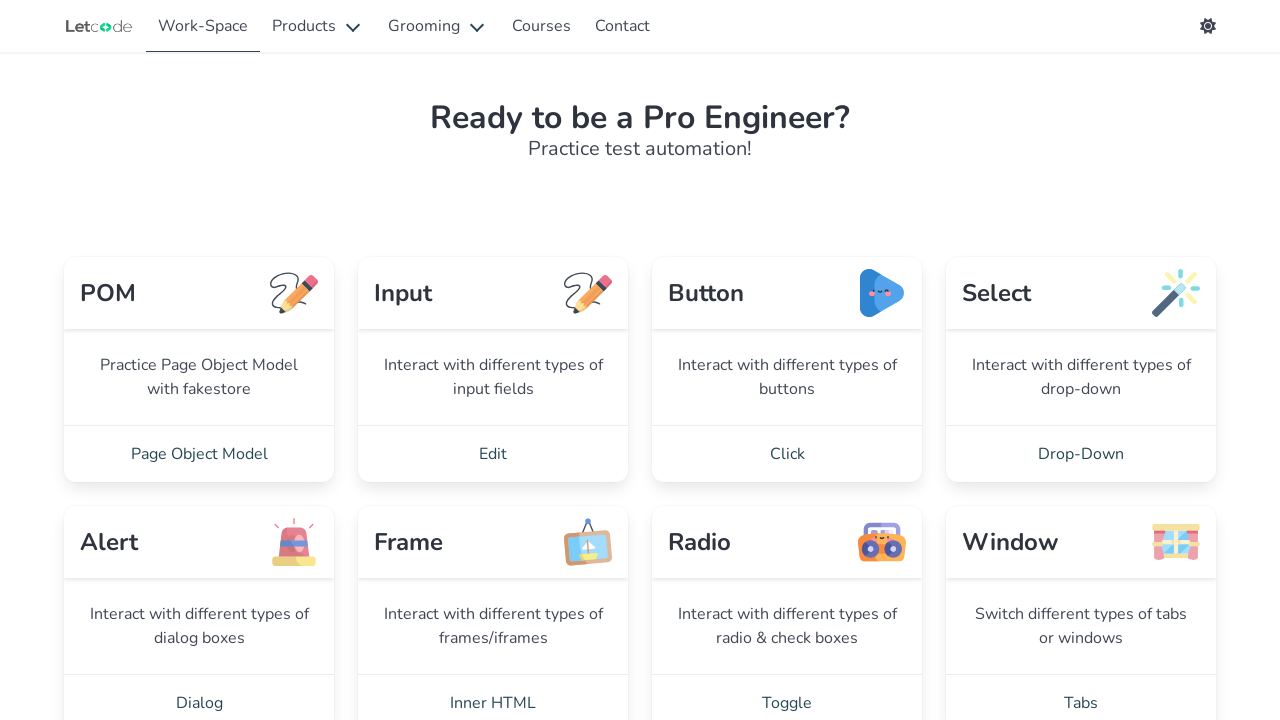

Page loaded after navigation (networkidle)
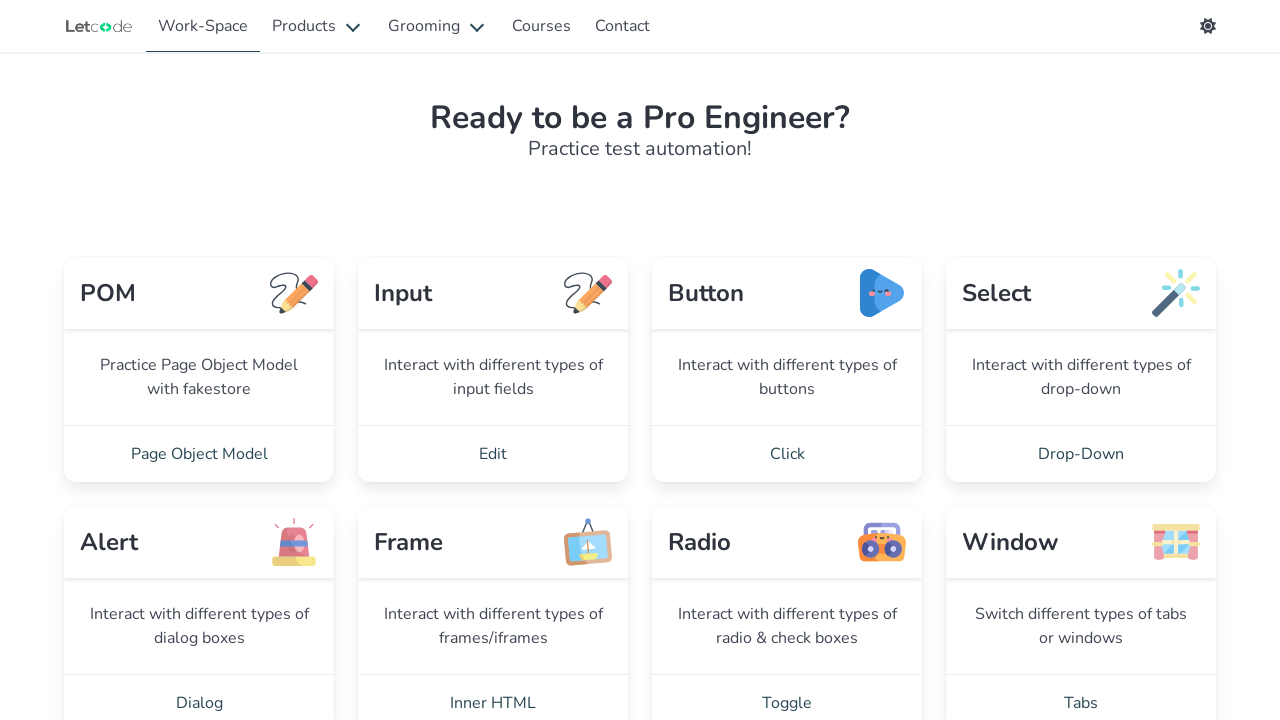

Clicked menu/footer link in test site section at (1081, 454) on xpath=/html/body/app-root/app-test-site/section[2]/div/div/div/div[4]/app-menu/d
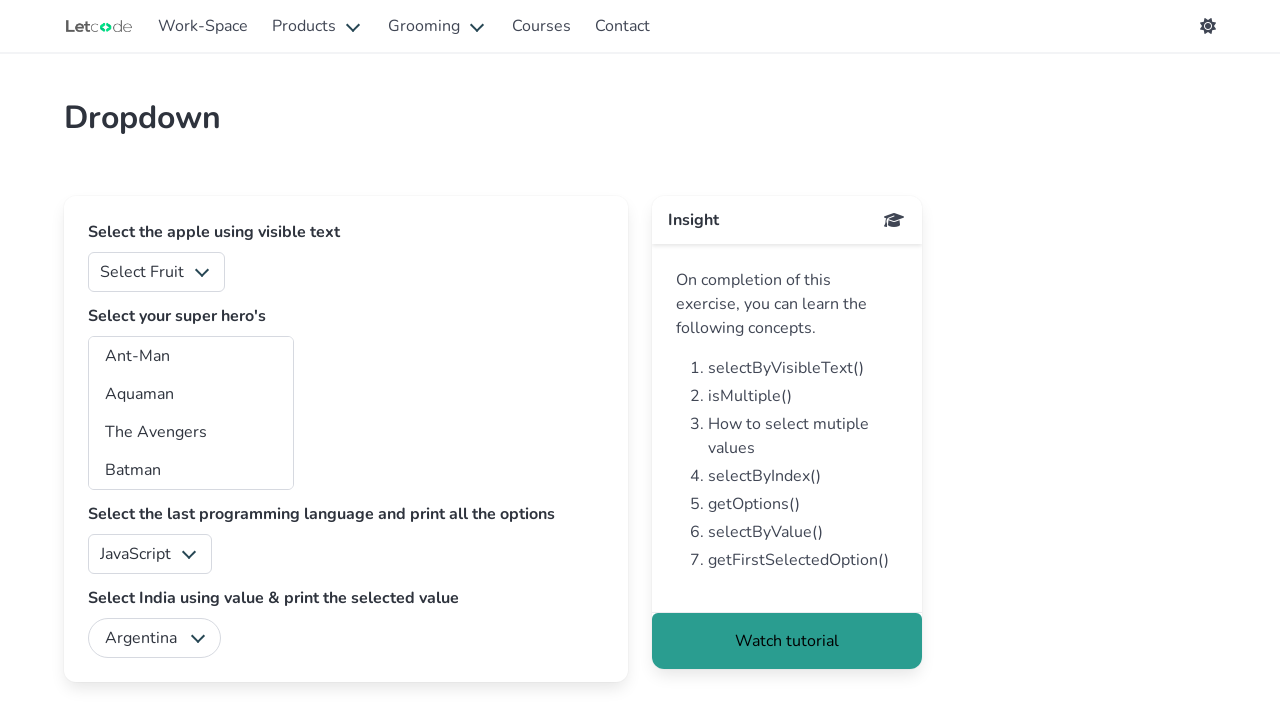

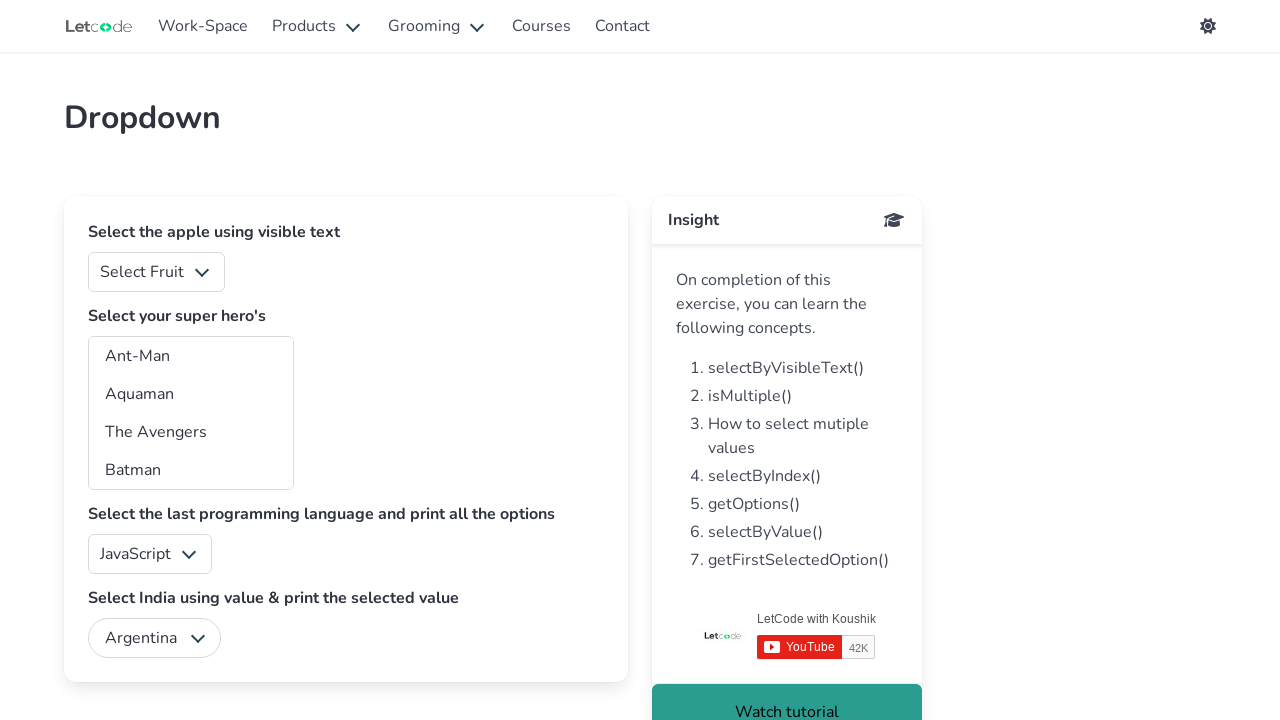